Tests basic browser navigation on GitHub by visiting the homepage, navigating to a user profile page, and using browser back/forward navigation

Starting URL: https://github.com

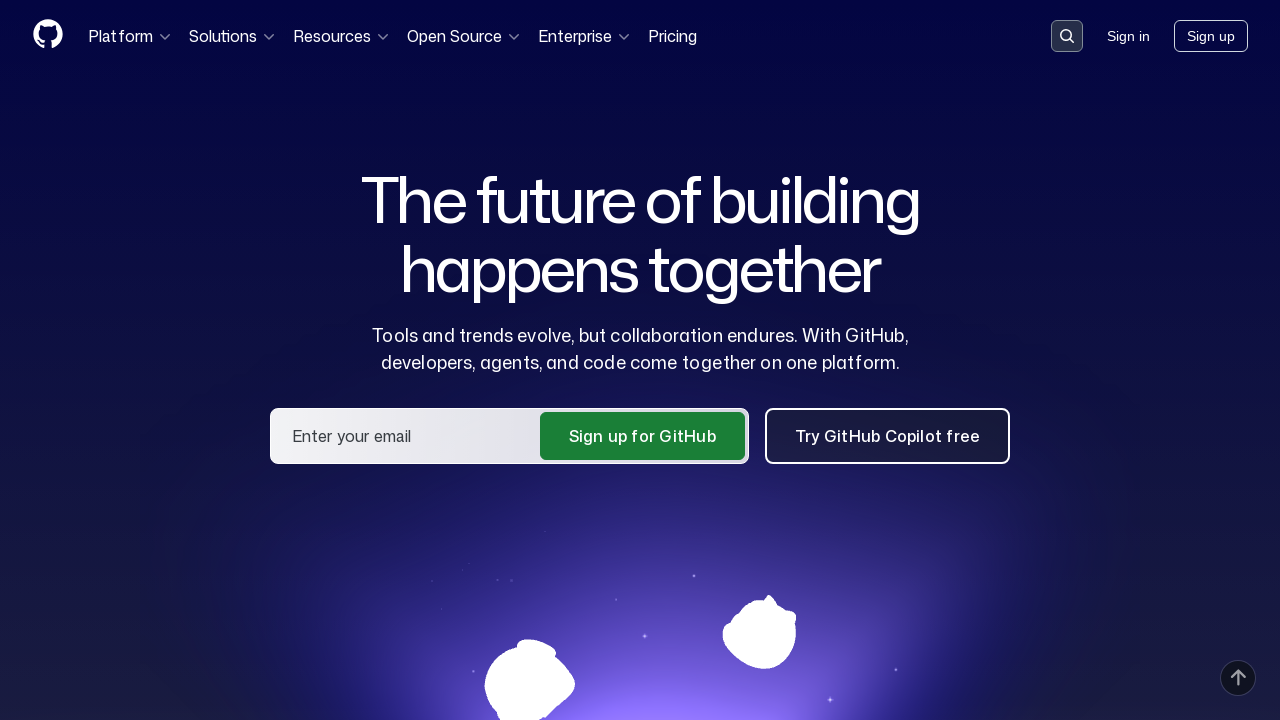

GitHub homepage loaded
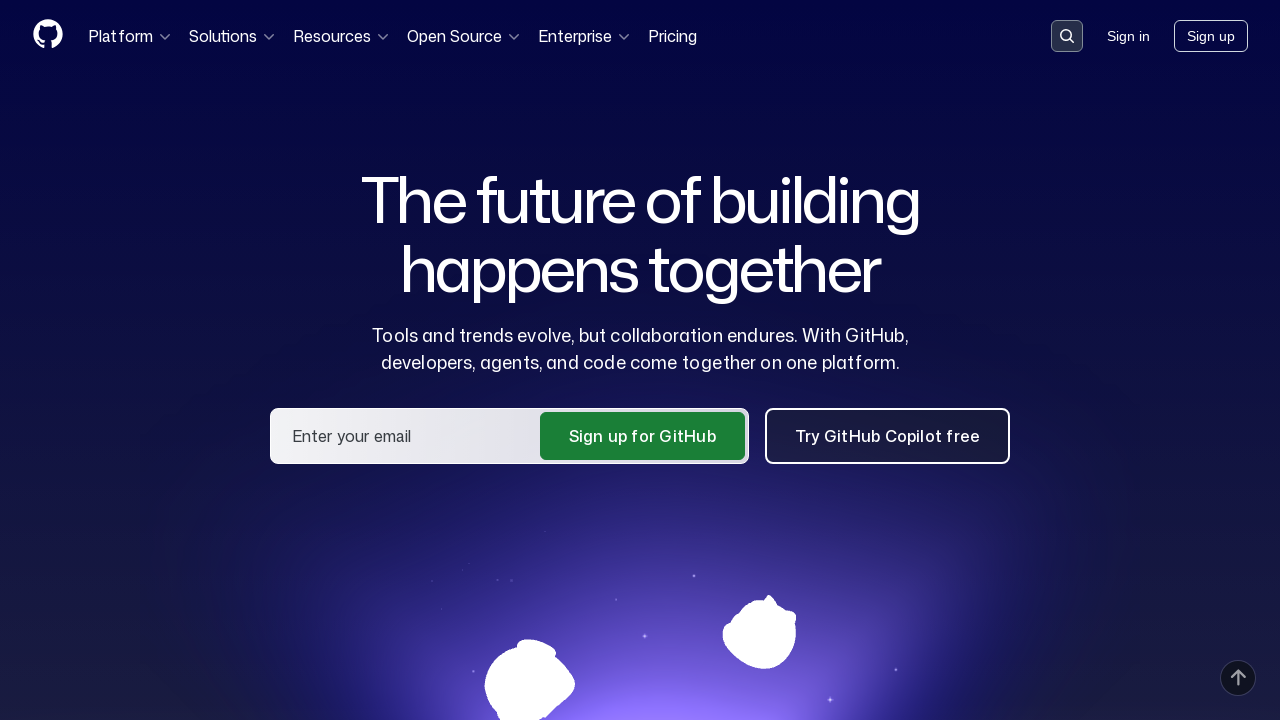

Navigated to sadiktuan's user profile page
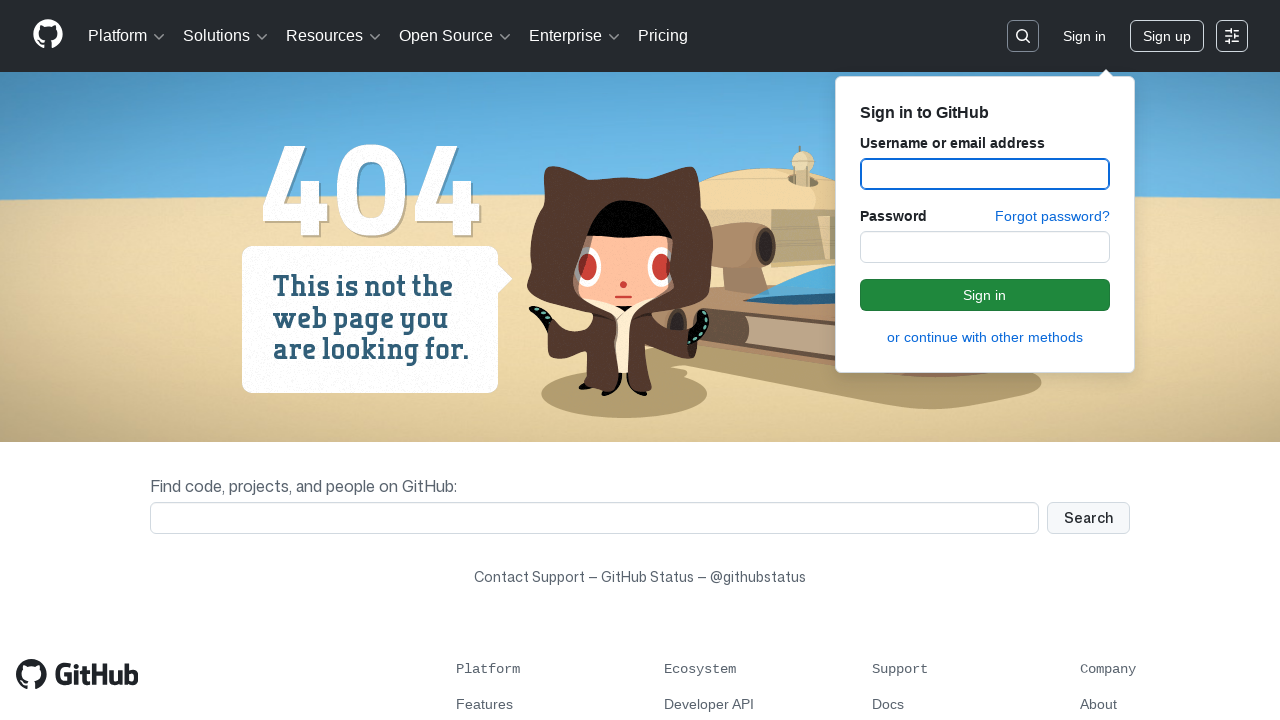

User profile page loaded
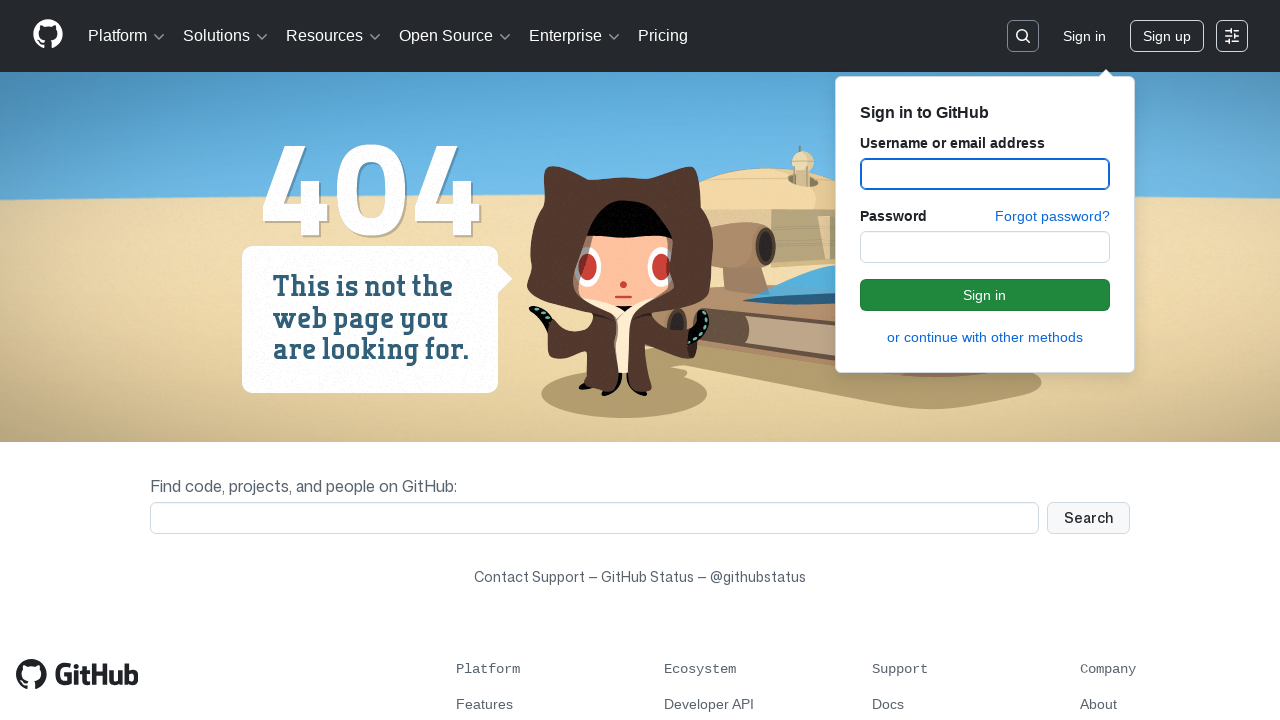

Navigated back to GitHub homepage using browser back button
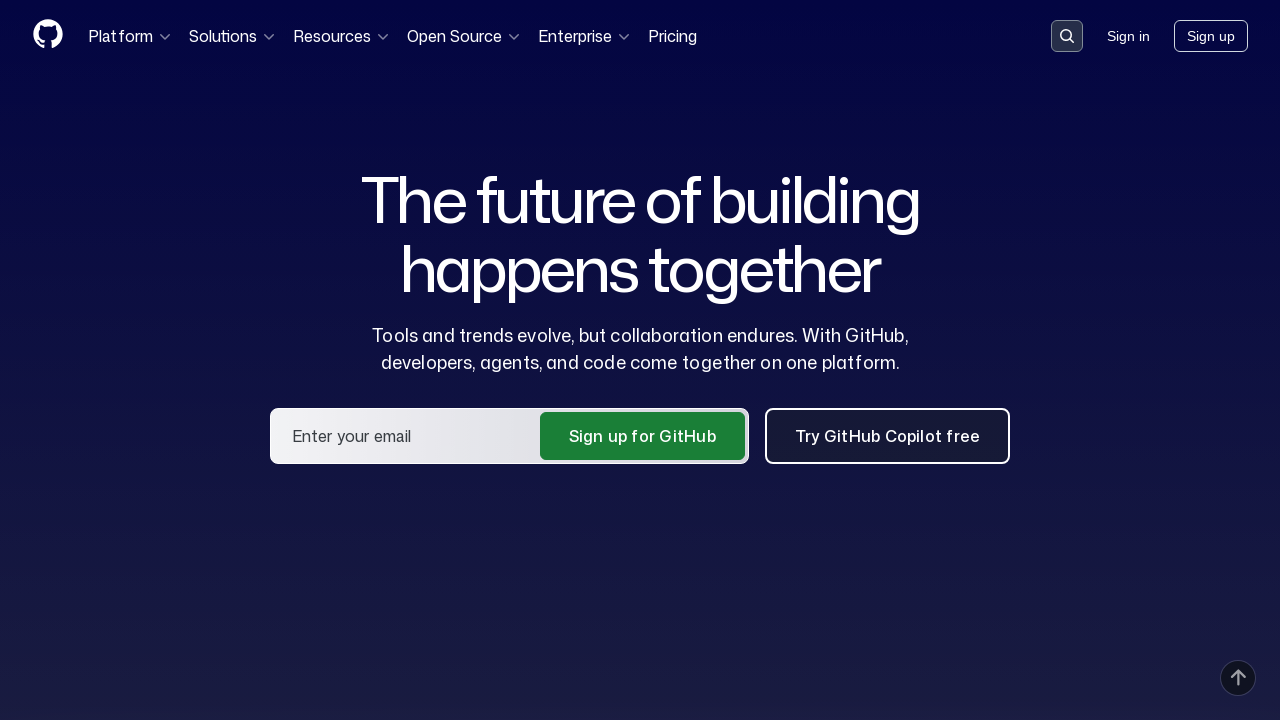

Navigated forward to sadiktuan's user profile page using browser forward button
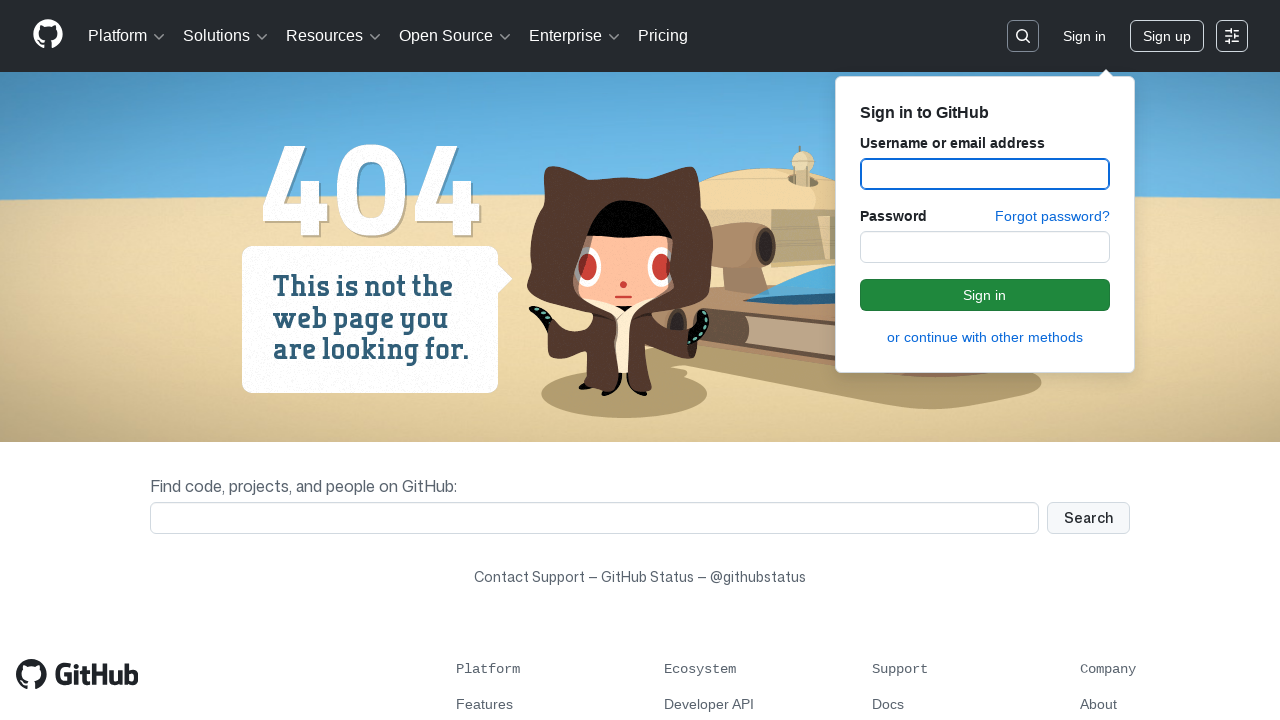

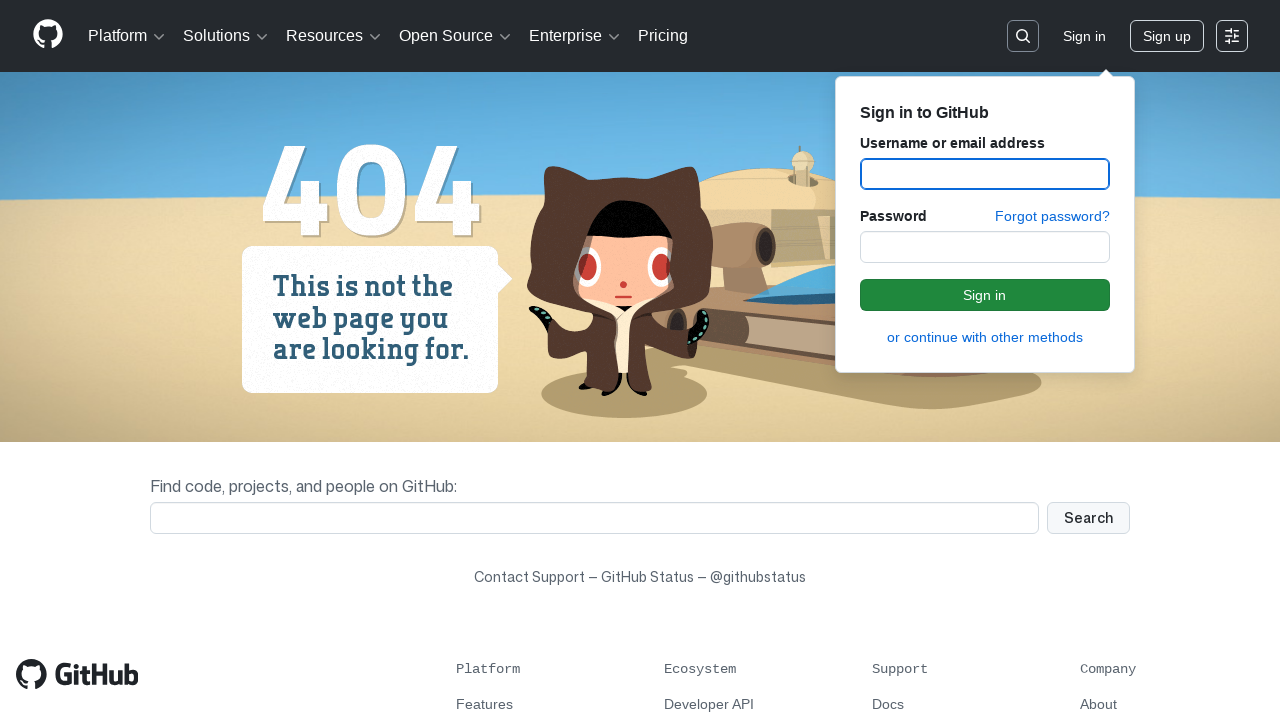